Tests dynamic loading functionality by clicking the Start button and verifying that "Hello World!" text becomes visible after loading completes

Starting URL: https://the-internet.herokuapp.com/dynamic_loading/1

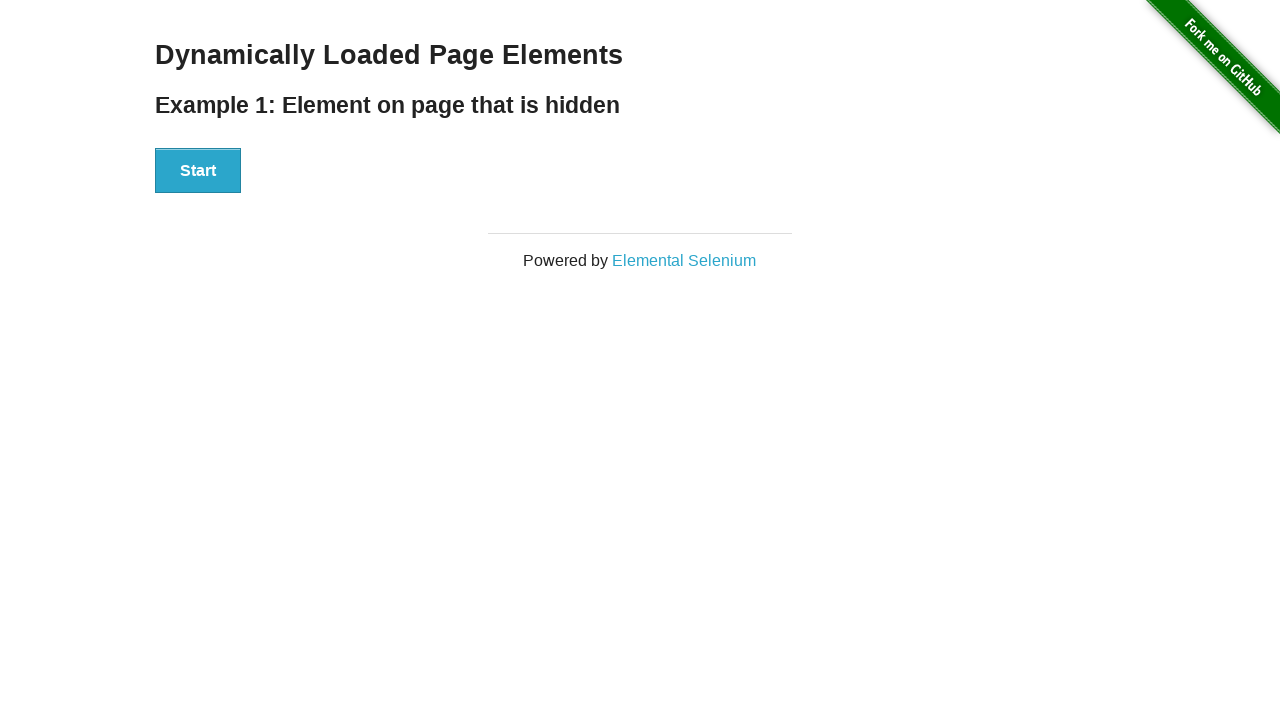

Clicked the Start button to initiate dynamic loading at (198, 171) on xpath=//button
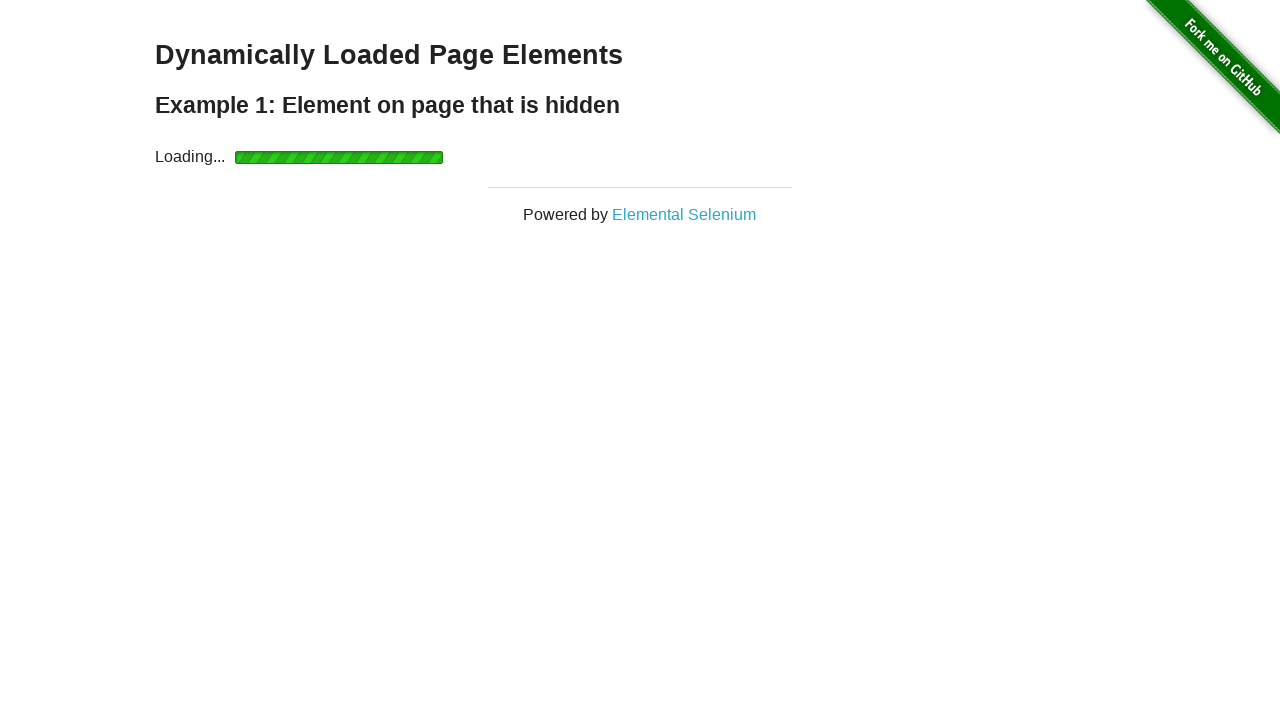

Waited for 'Hello World!' text to become visible after loading completes
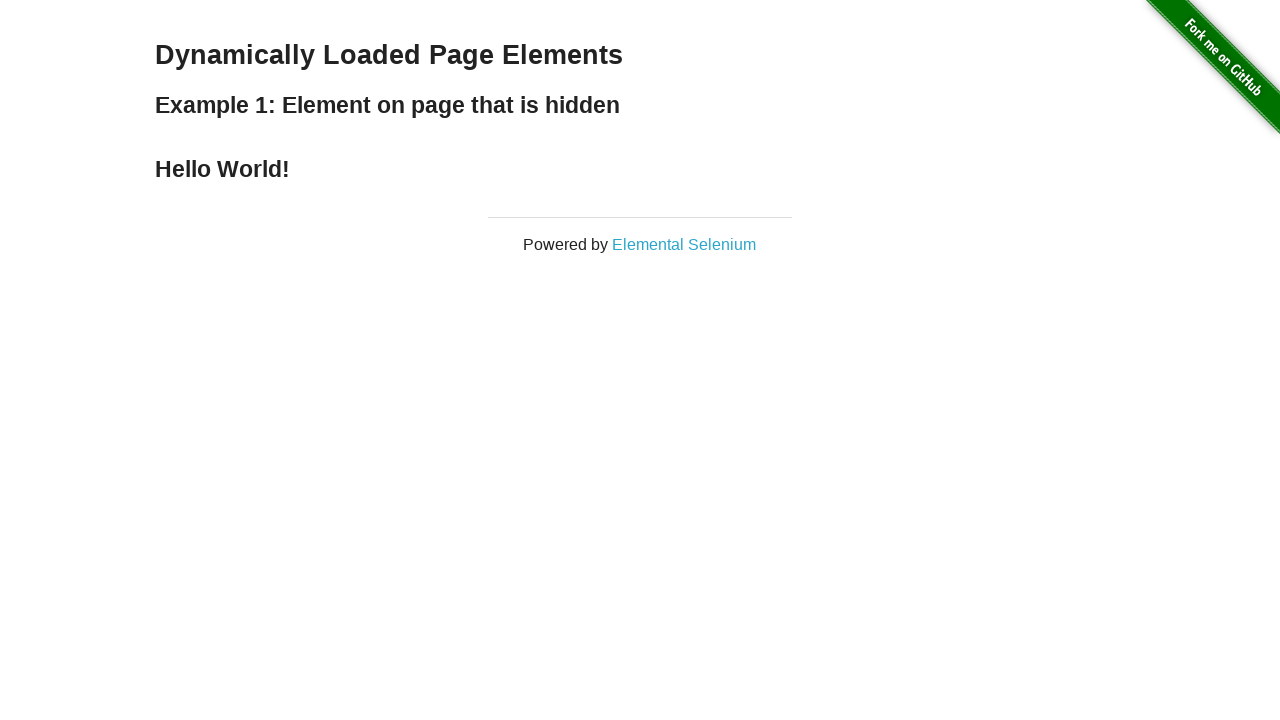

Located the 'Hello World!' text element
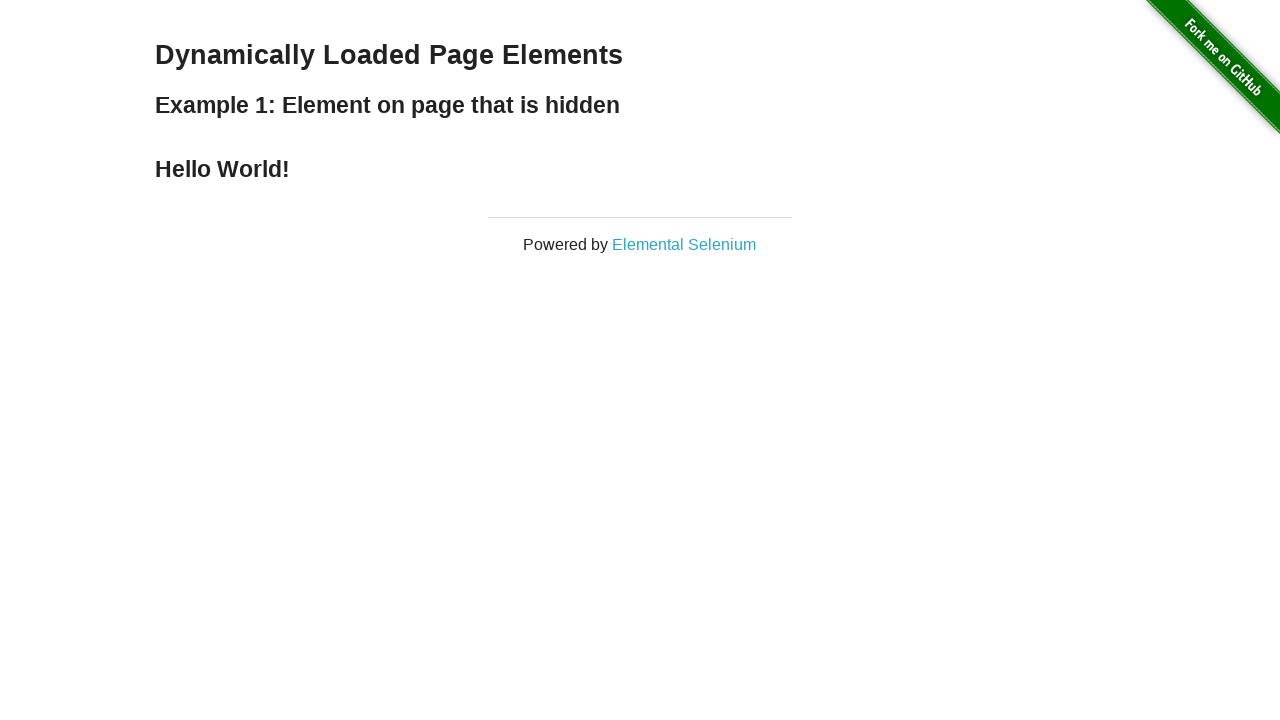

Verified that the text content equals 'Hello World!'
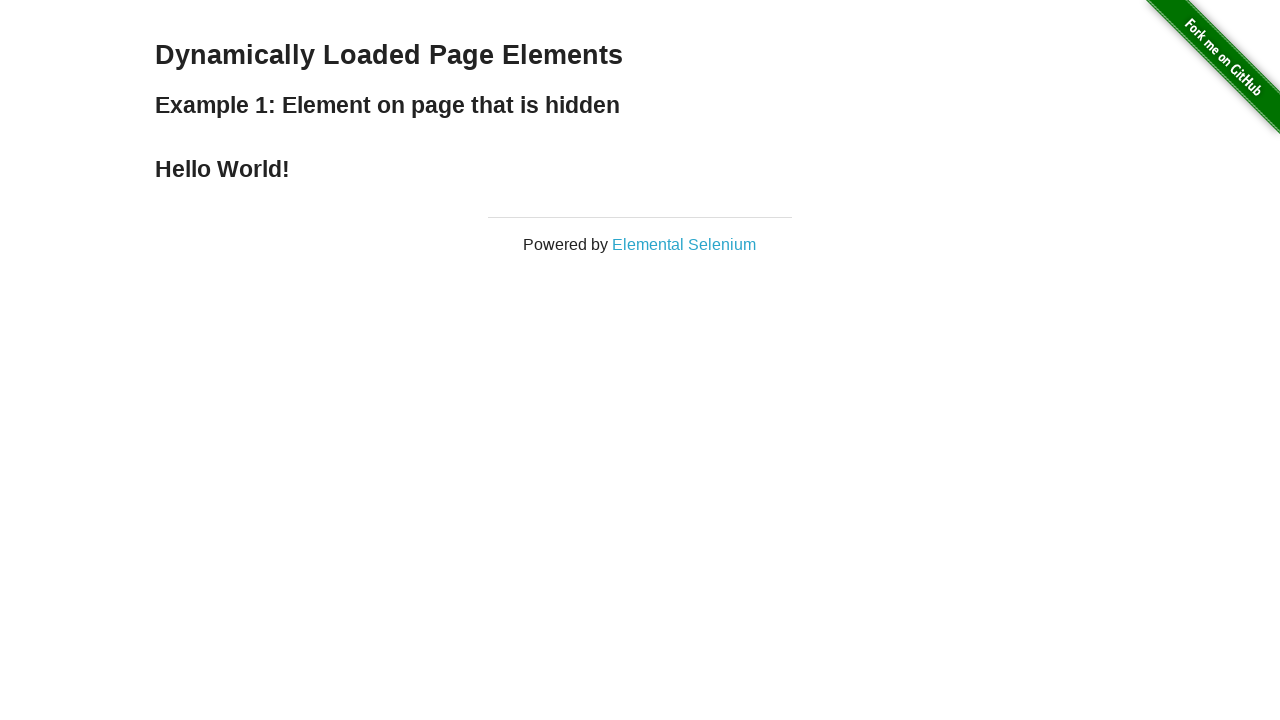

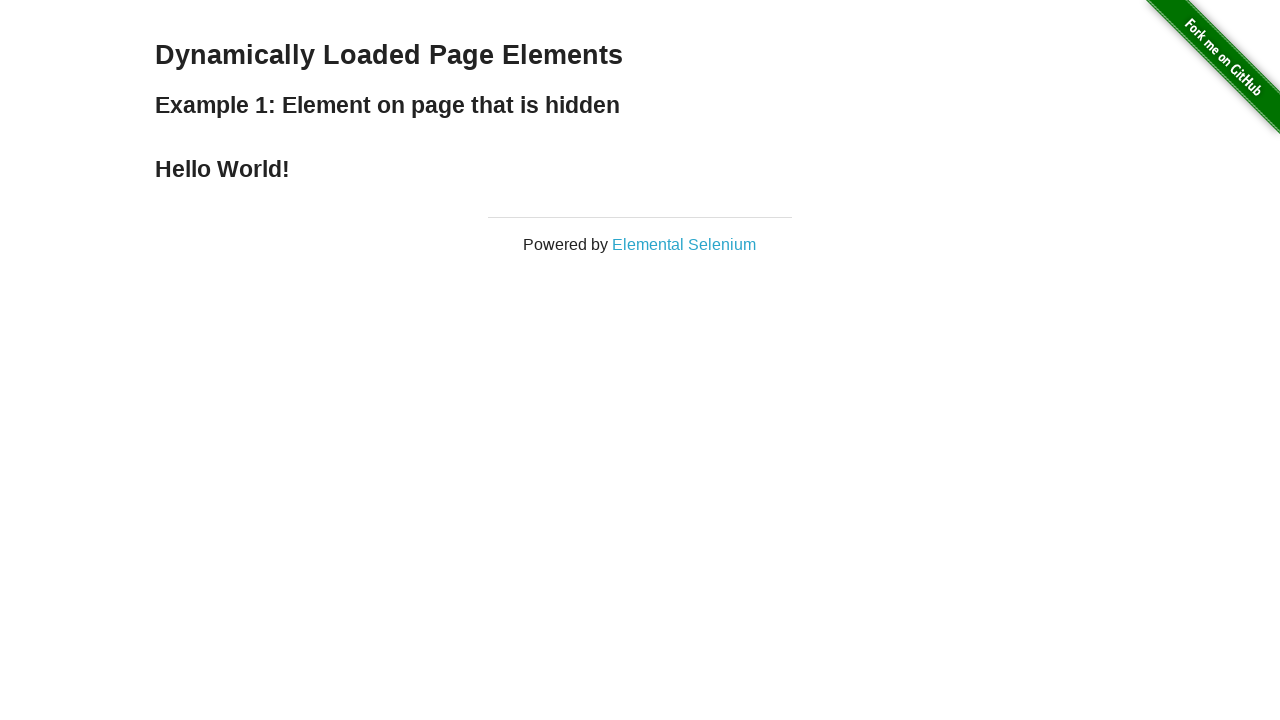